Tests that clicking the Home link opens the demoqa.com homepage in a new tab

Starting URL: https://demoqa.com/elements

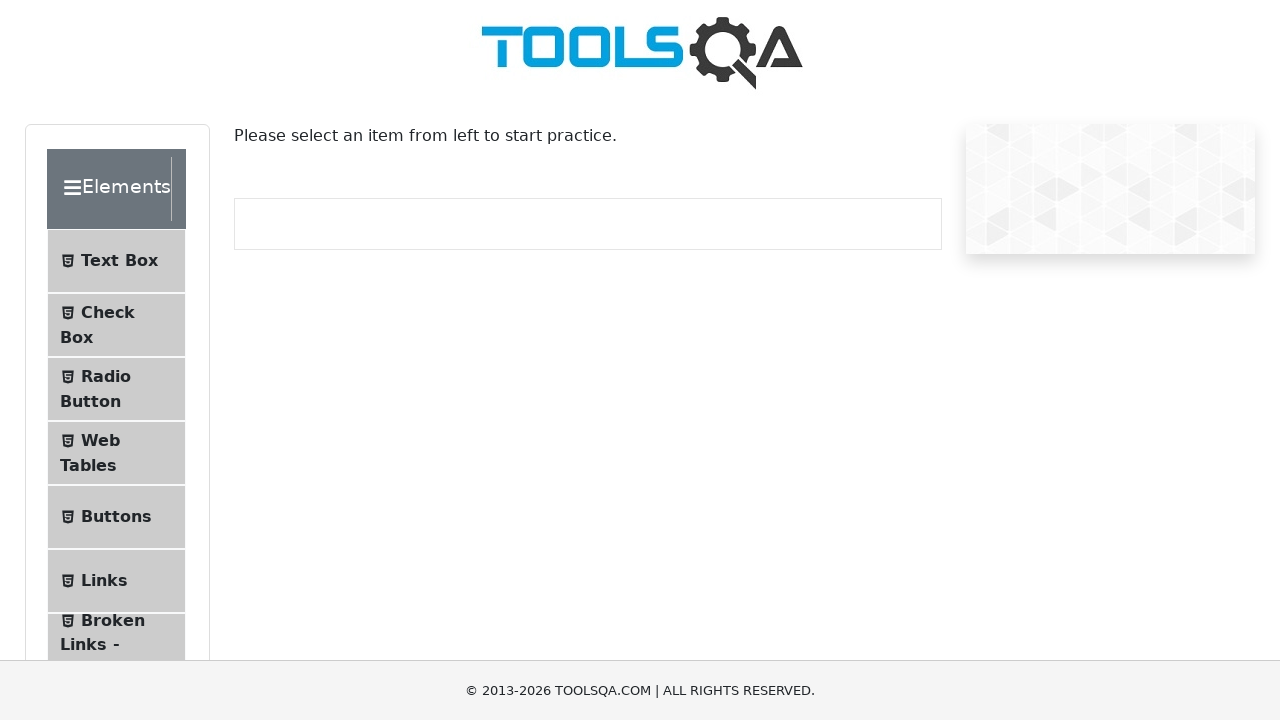

Clicked on Links menu item at (104, 581) on li >> internal:text="Links"s
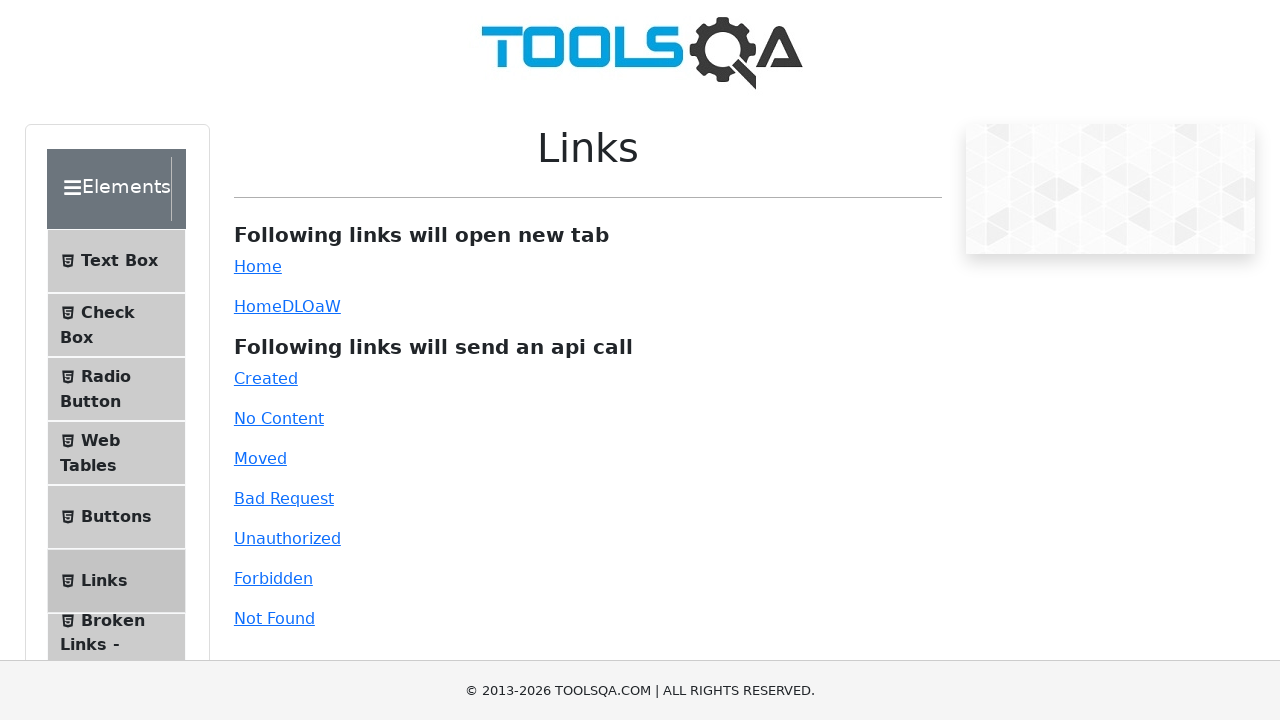

Clicked Home link and new tab opened at (258, 266) on internal:role=link[name="Home"s]
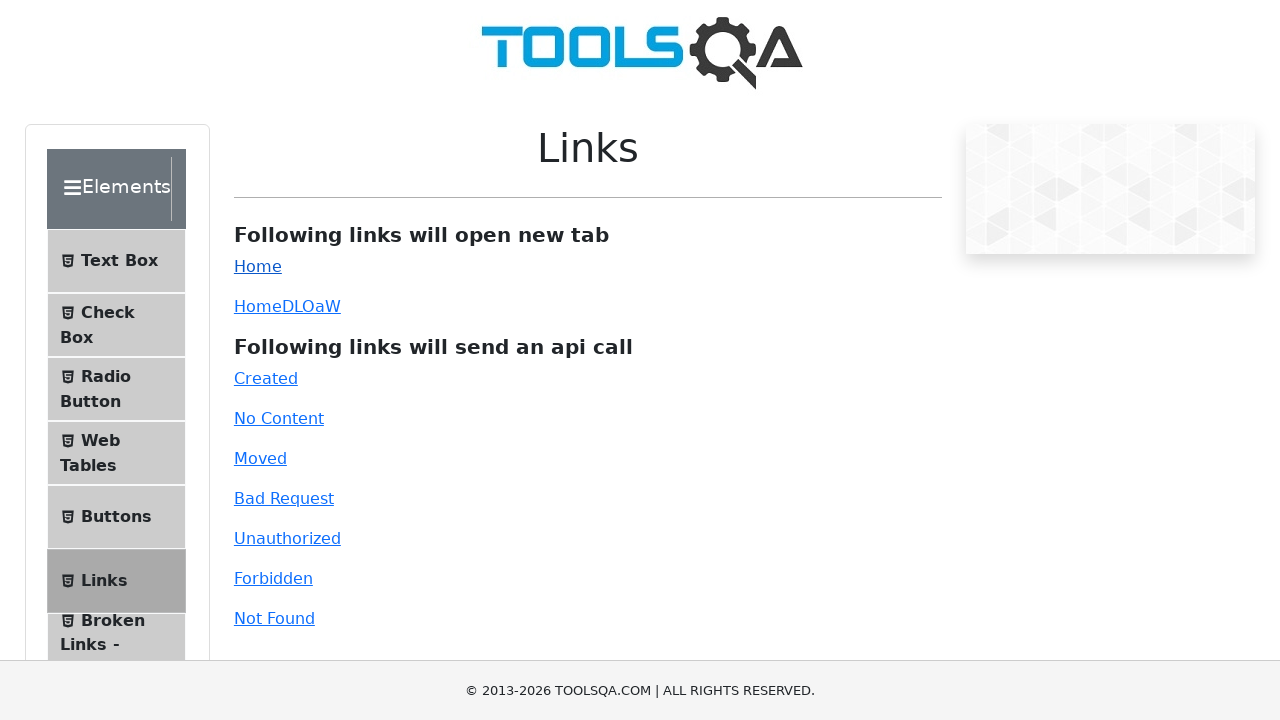

New page loaded successfully
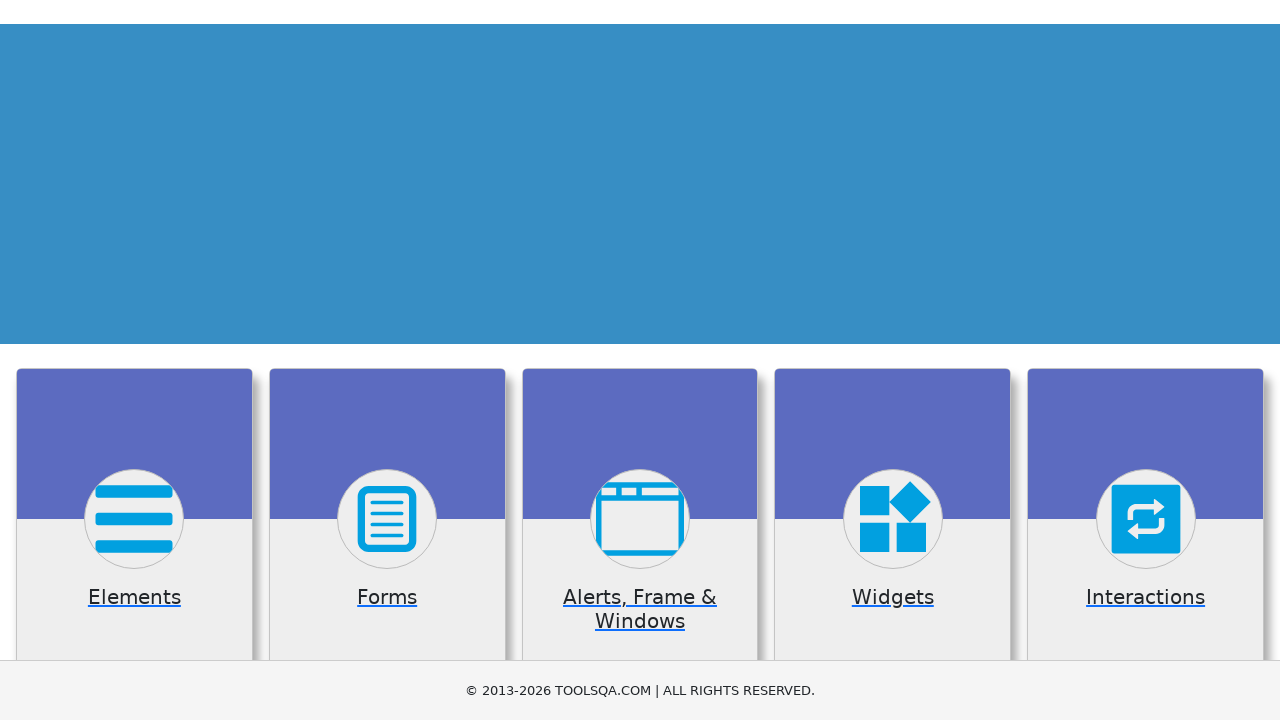

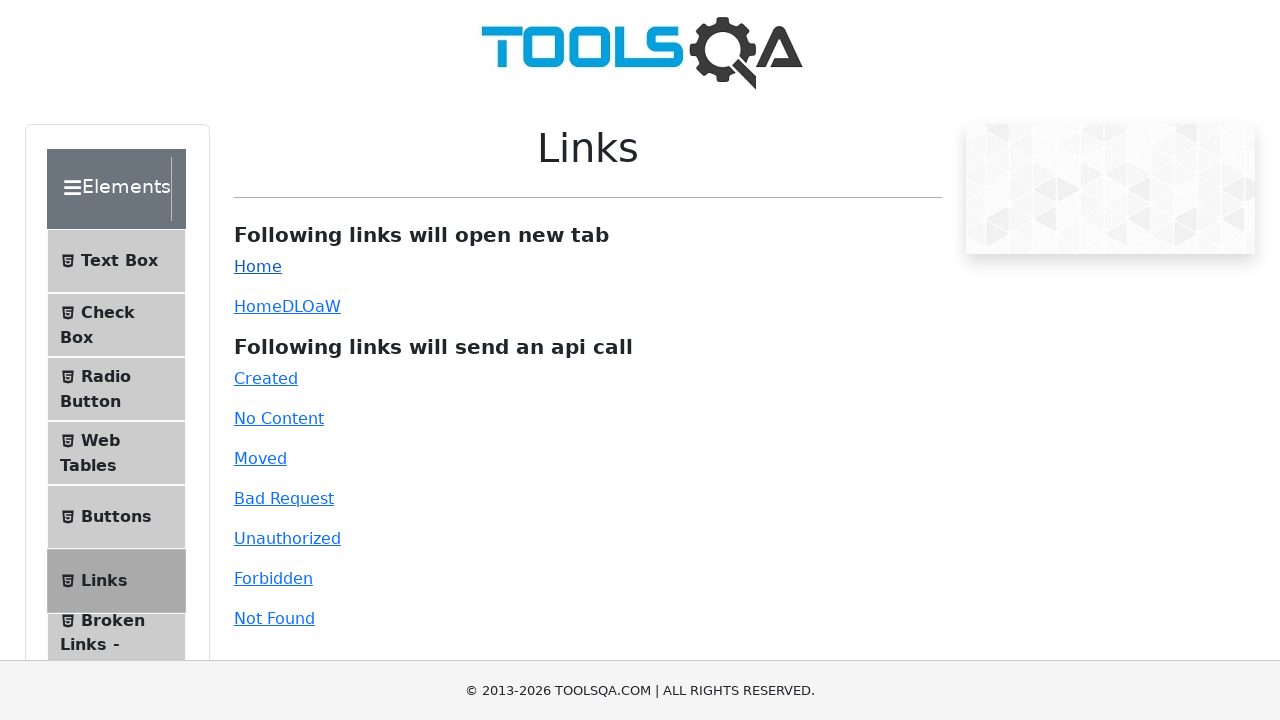